Tests navigation to the Products page and verifies that all products are displayed

Starting URL: https://automationexercise.com/

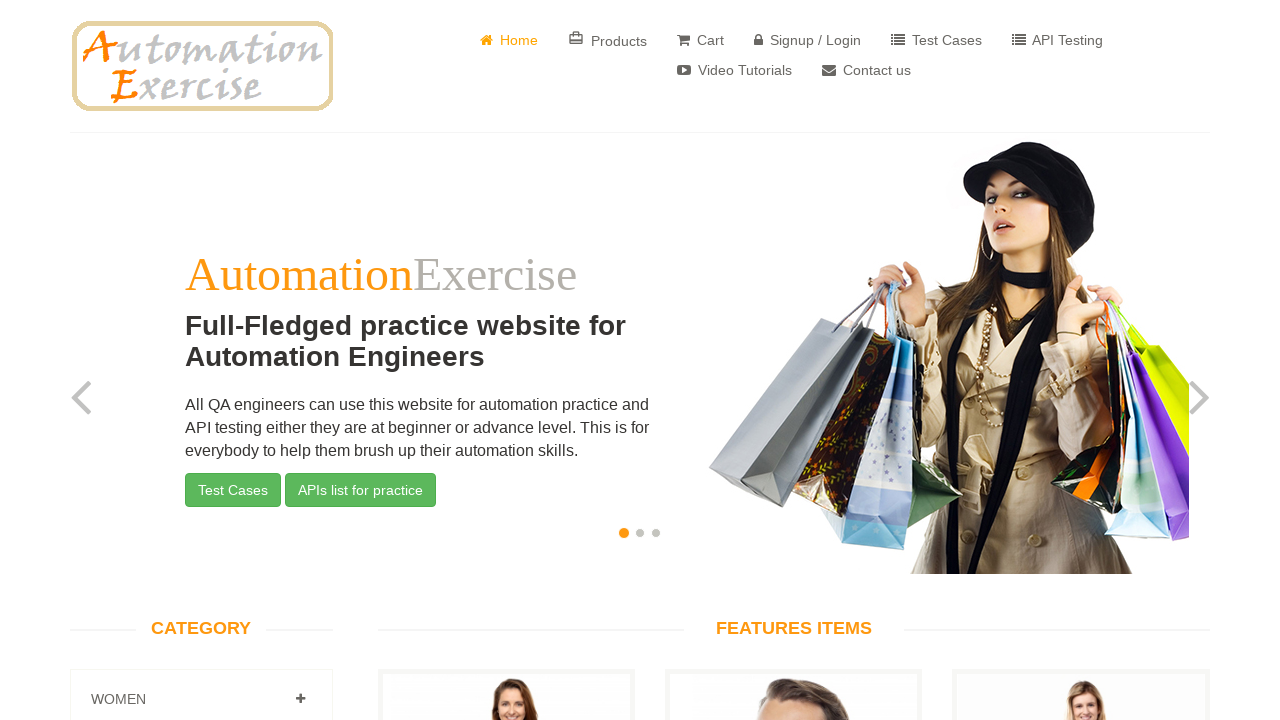

Clicked on Products navigation link at (608, 40) on a[href="/products"]
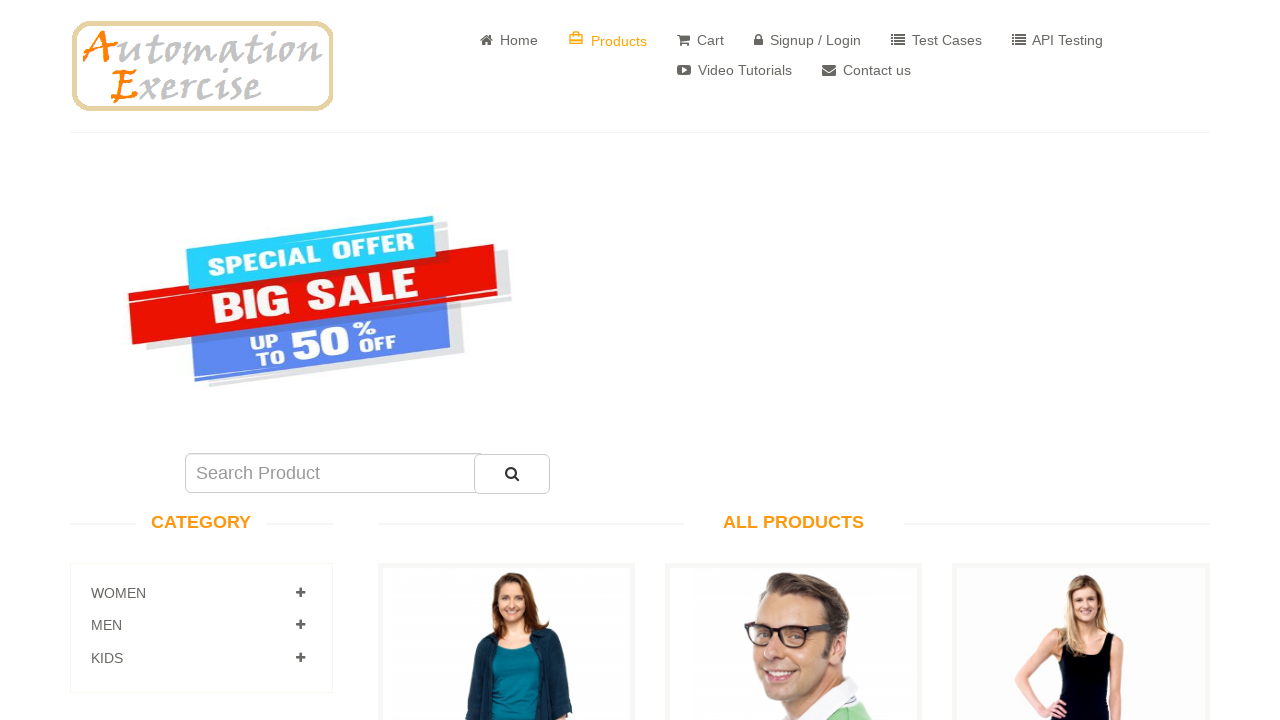

Verified that page URL contains '/products'
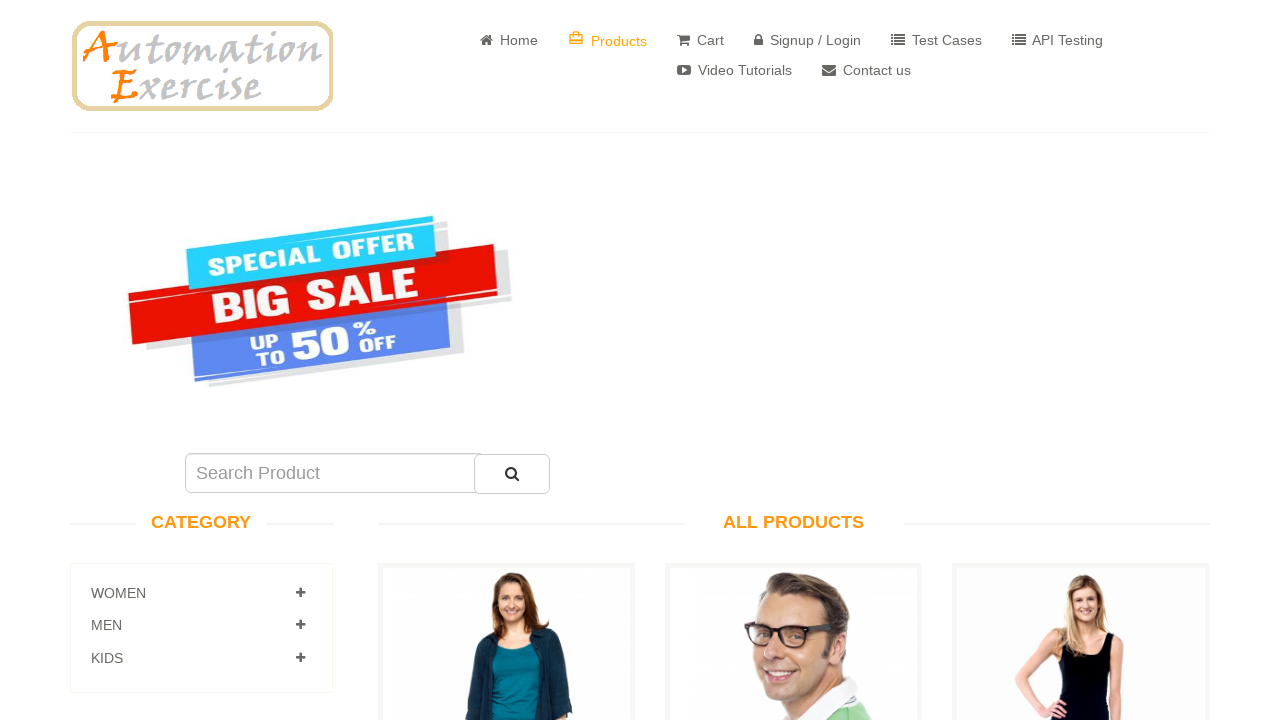

Verified that page displays 'All Products' title
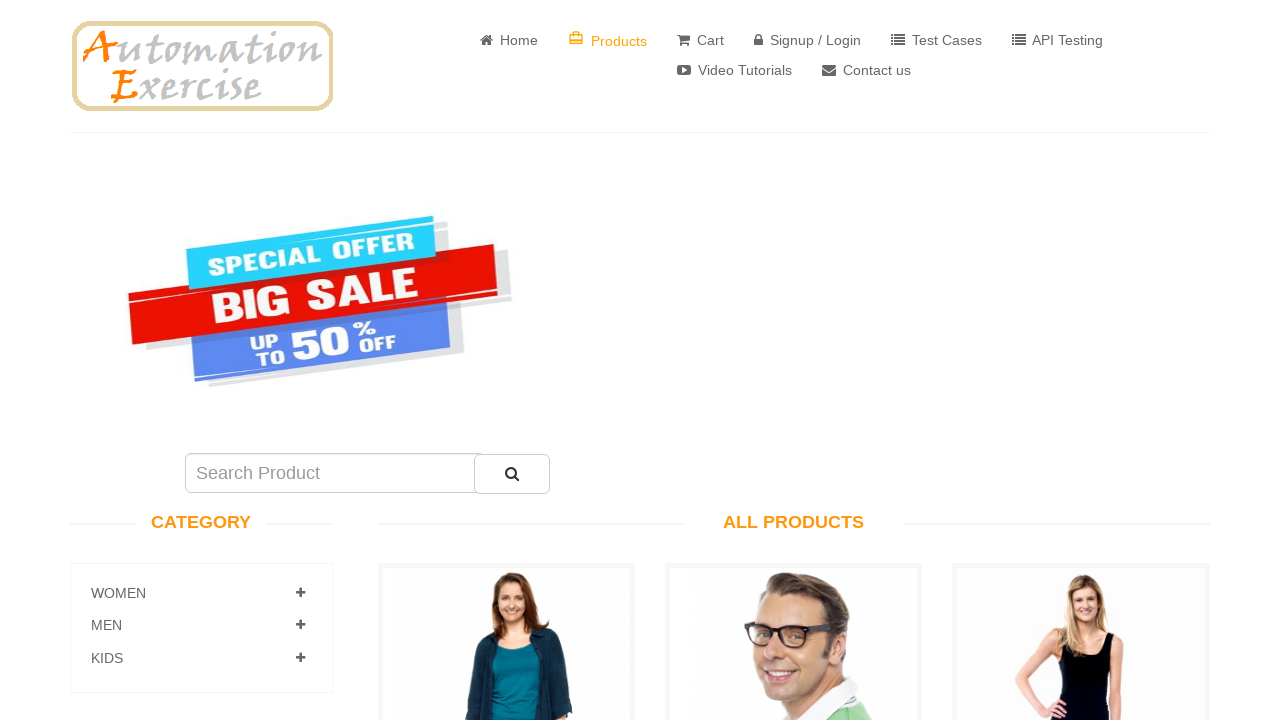

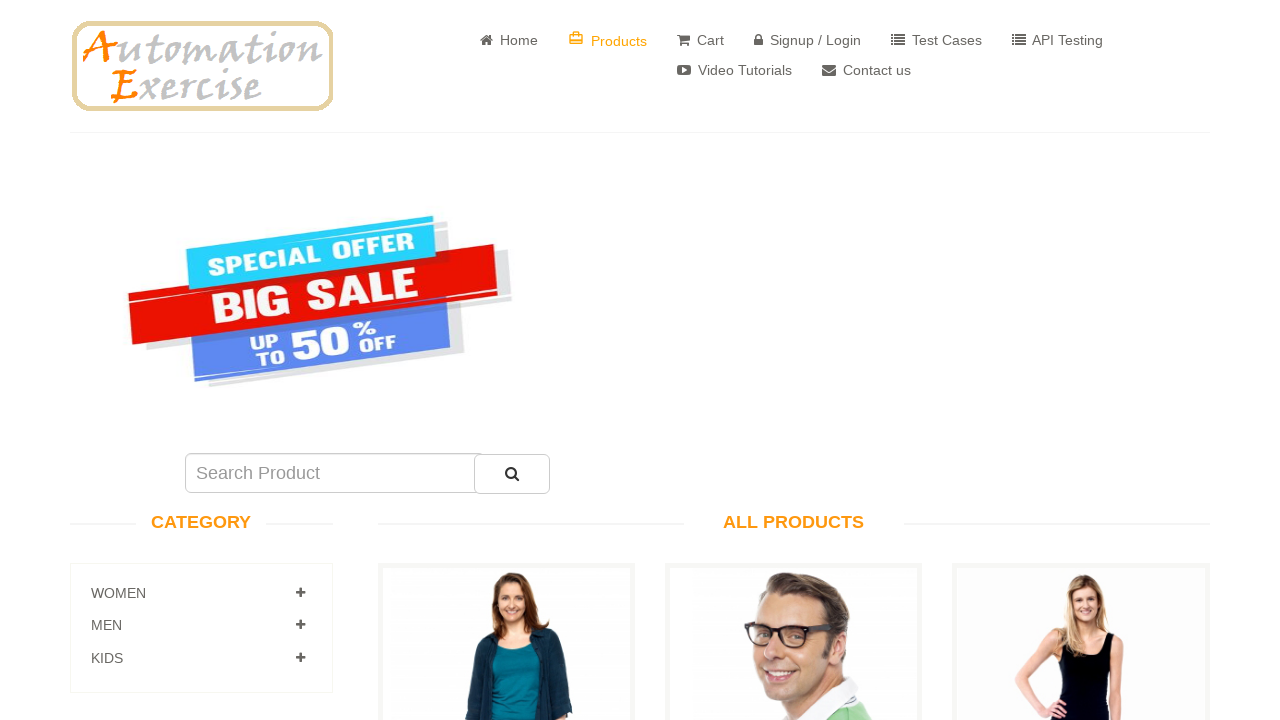